Tests dismissing a JavaScript confirm dialog and verifying the cancel result

Starting URL: https://automationfc.github.io/basic-form/index.html

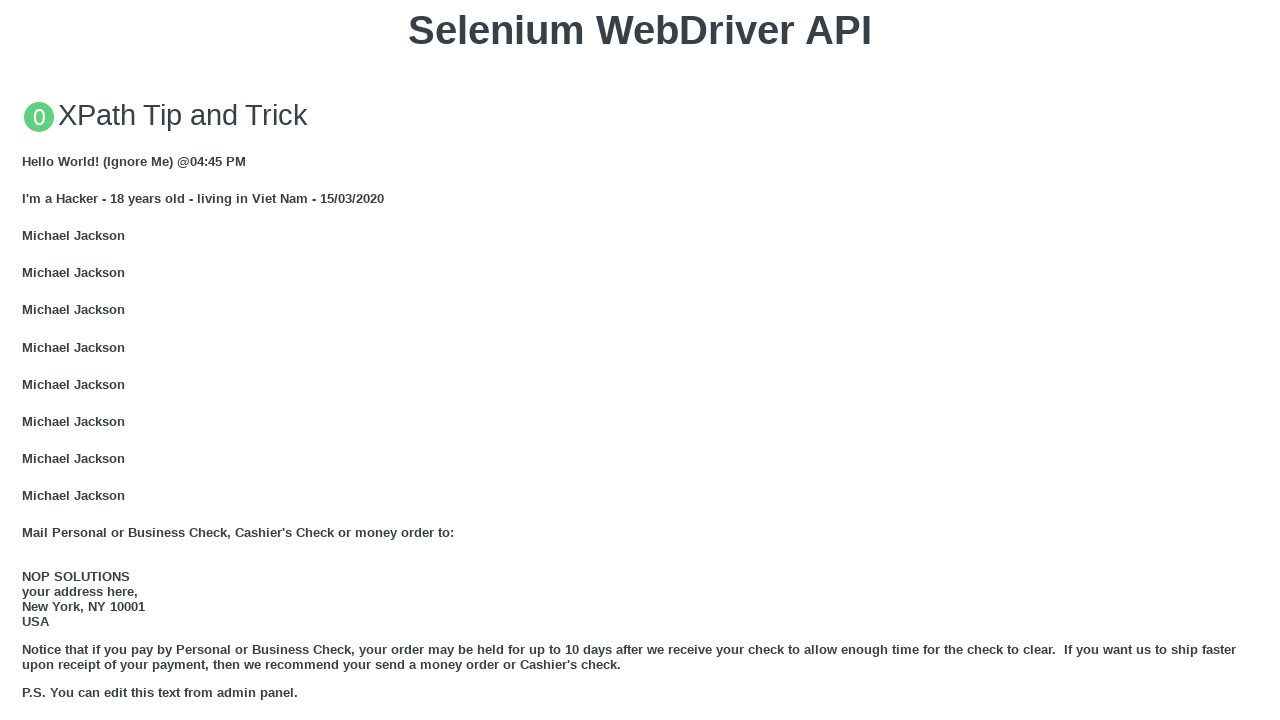

Set up dialog handler to dismiss confirm dialog
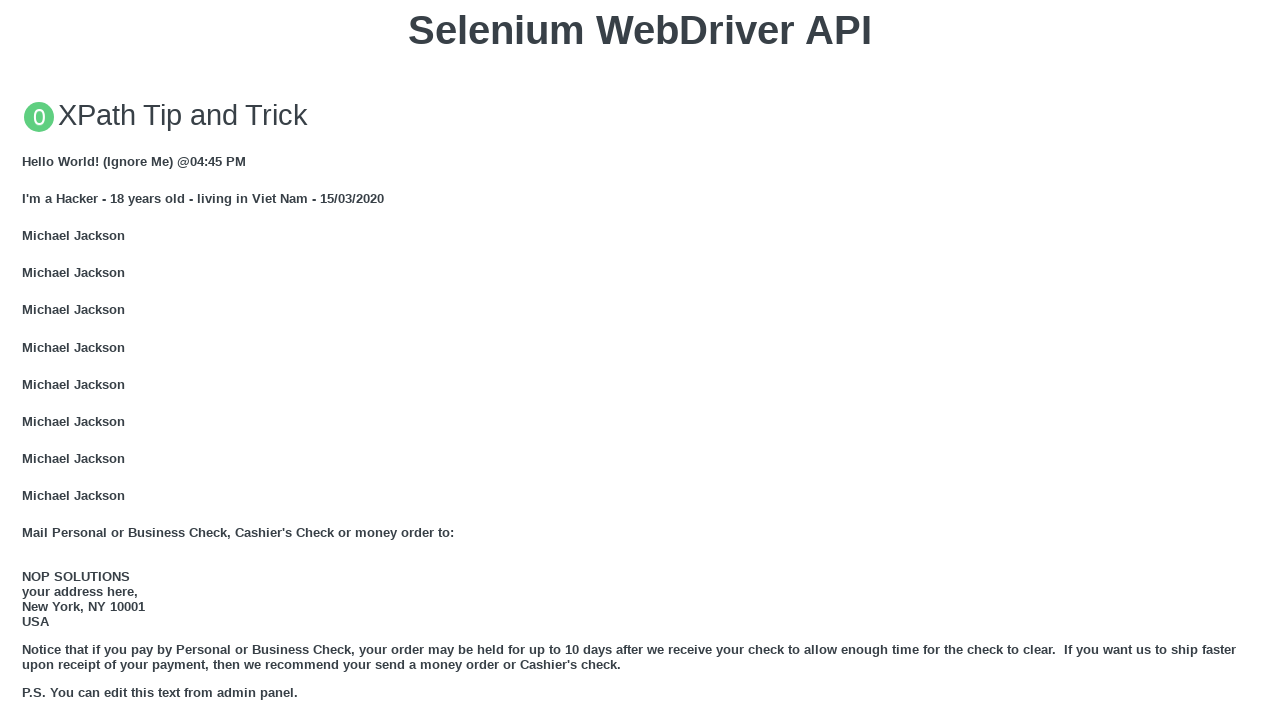

Clicked button to trigger JS Confirm dialog at (640, 360) on xpath=//button[text()='Click for JS Confirm']
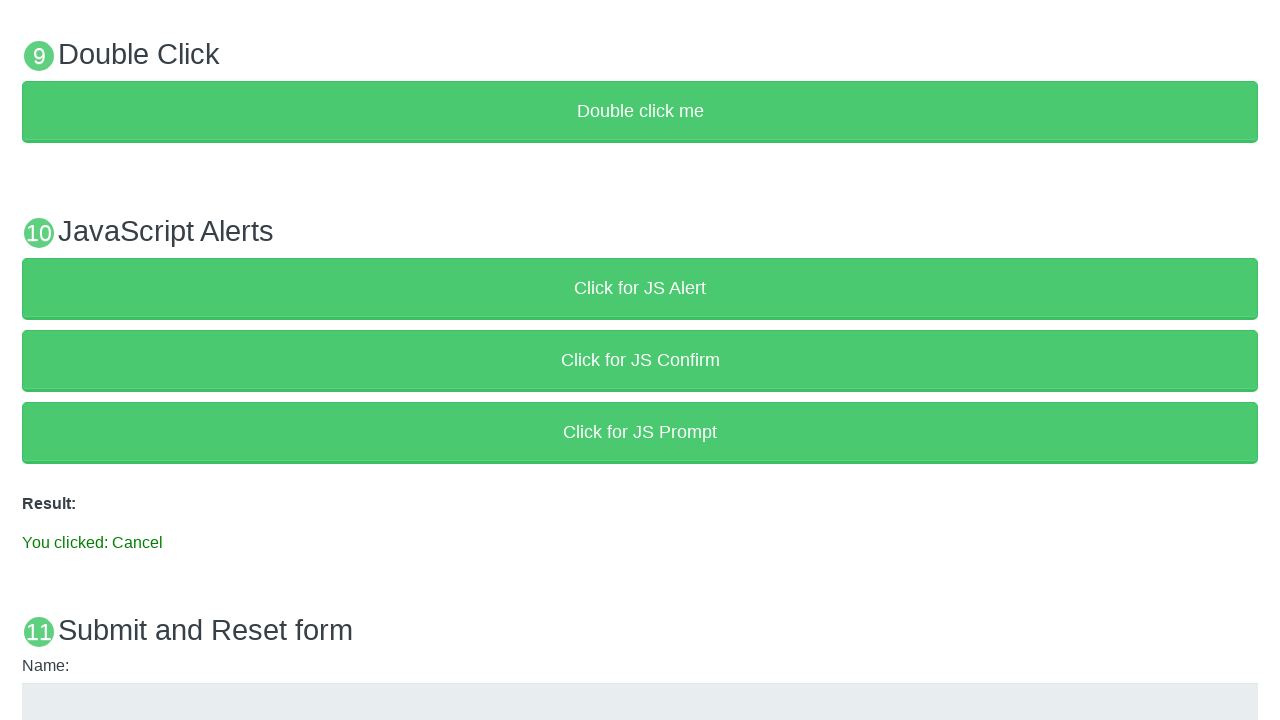

Result text appeared on page
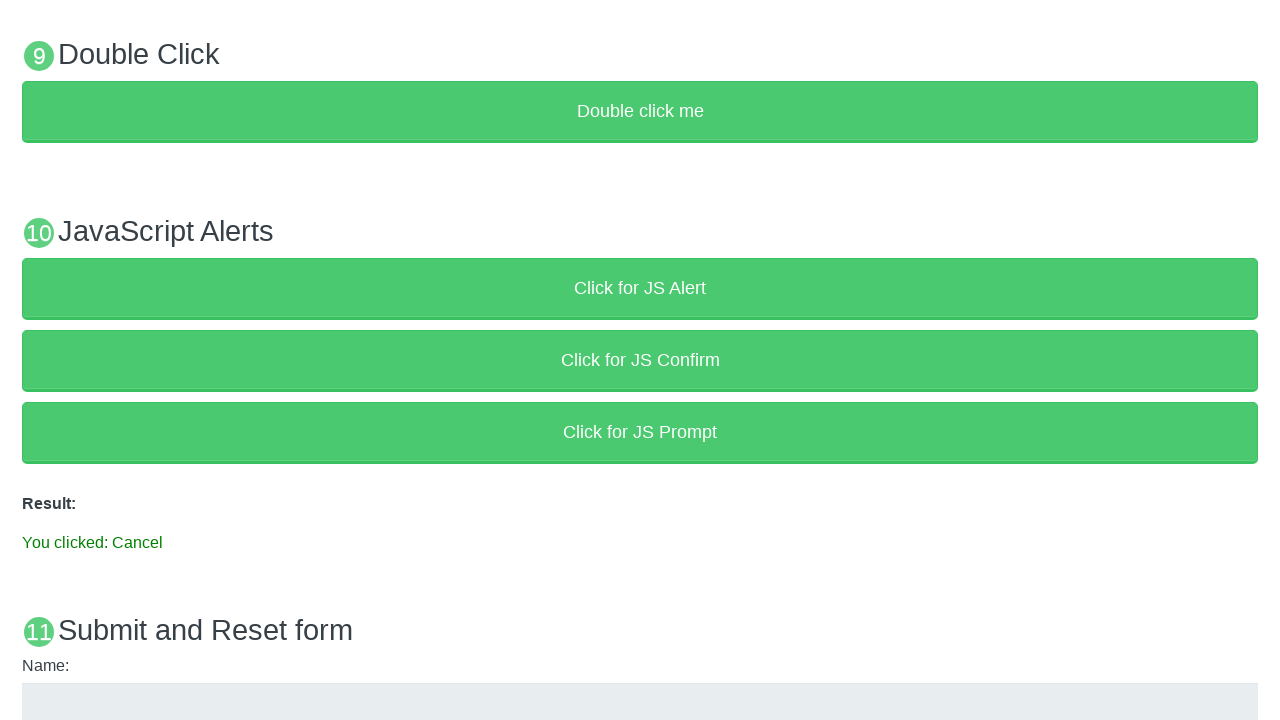

Verified result text shows 'You clicked: Cancel'
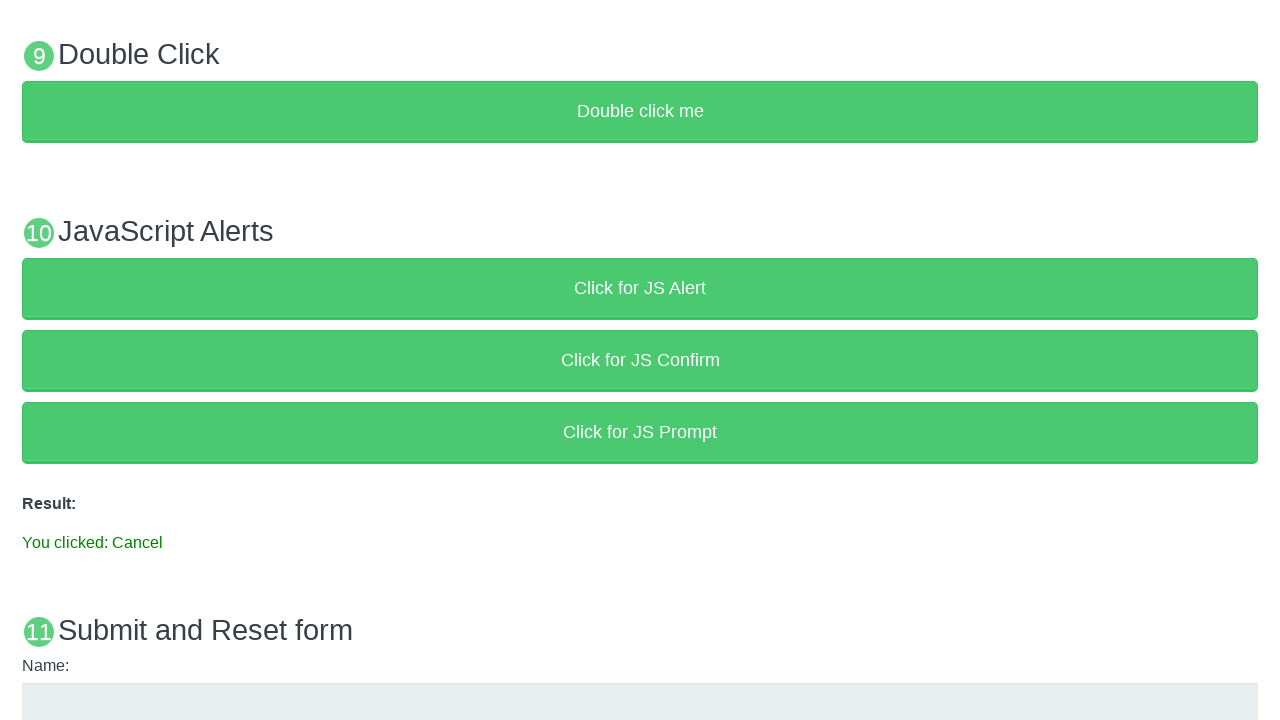

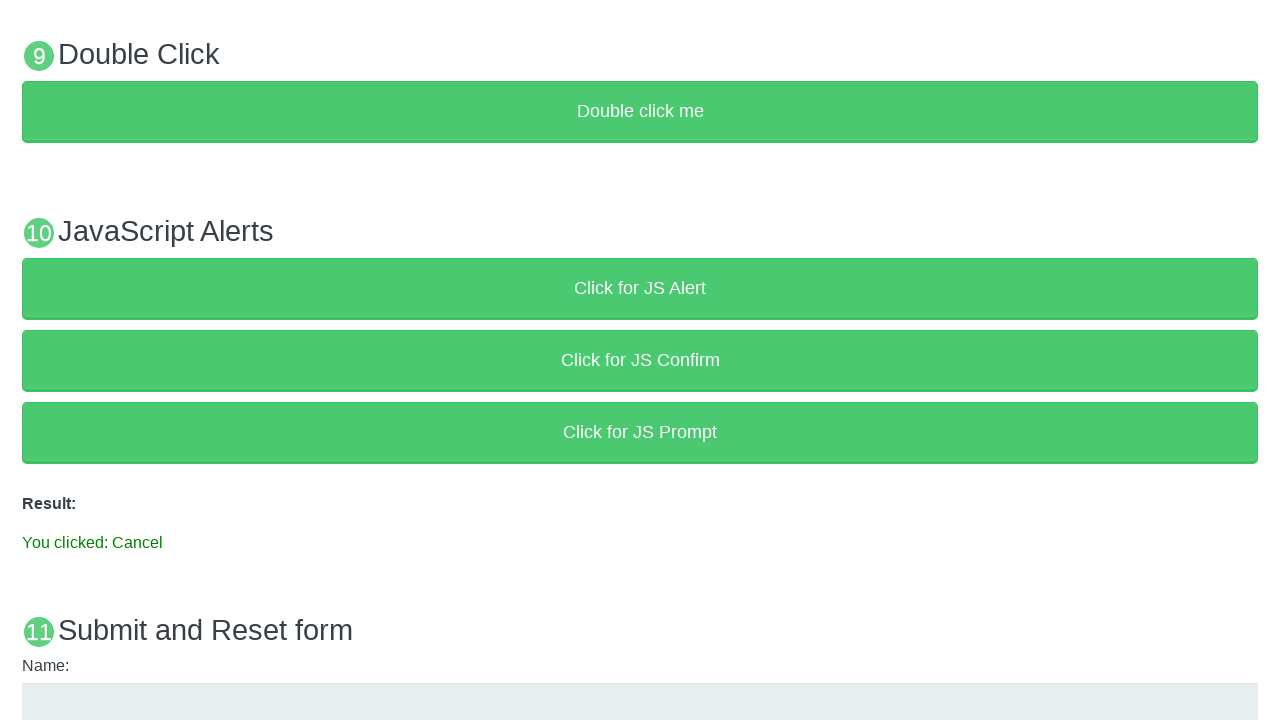